Tests a form submission by filling in full name, email, current address and permanent address fields, then verifies that the submitted information is displayed correctly

Starting URL: https://demoqa.com/text-box

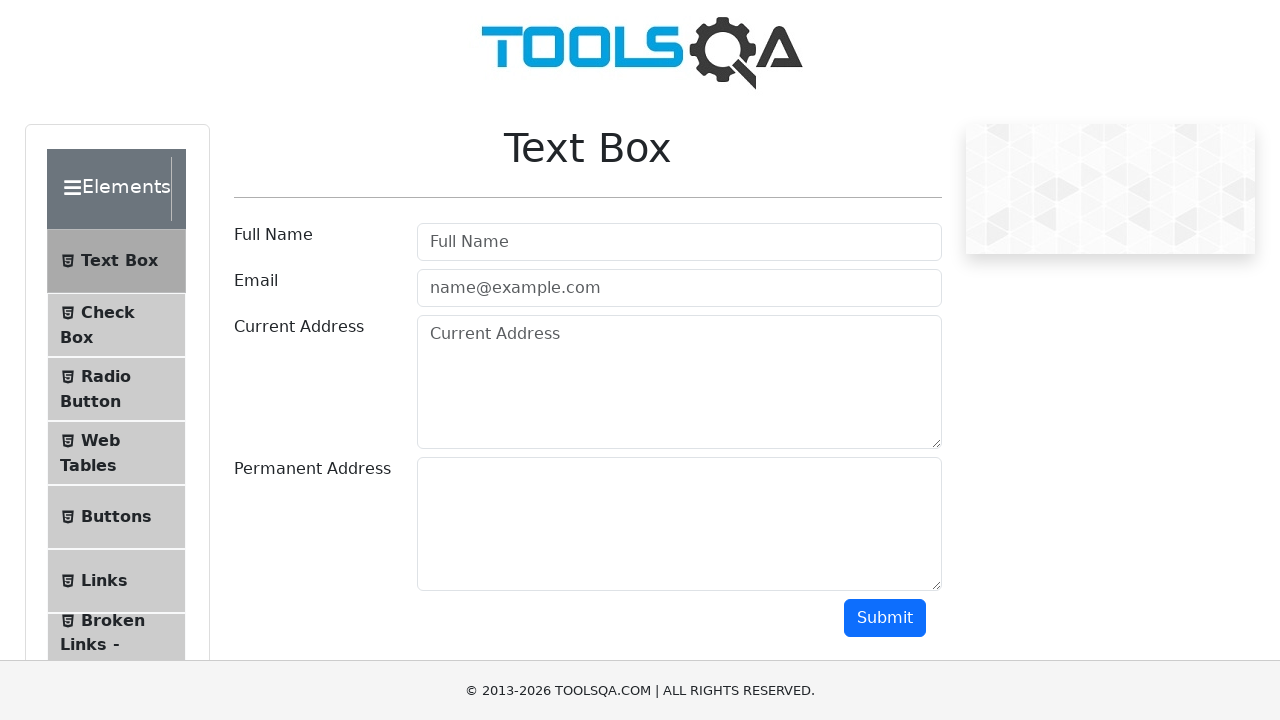

Filled full name field with 'Alex Reva' on input#userName
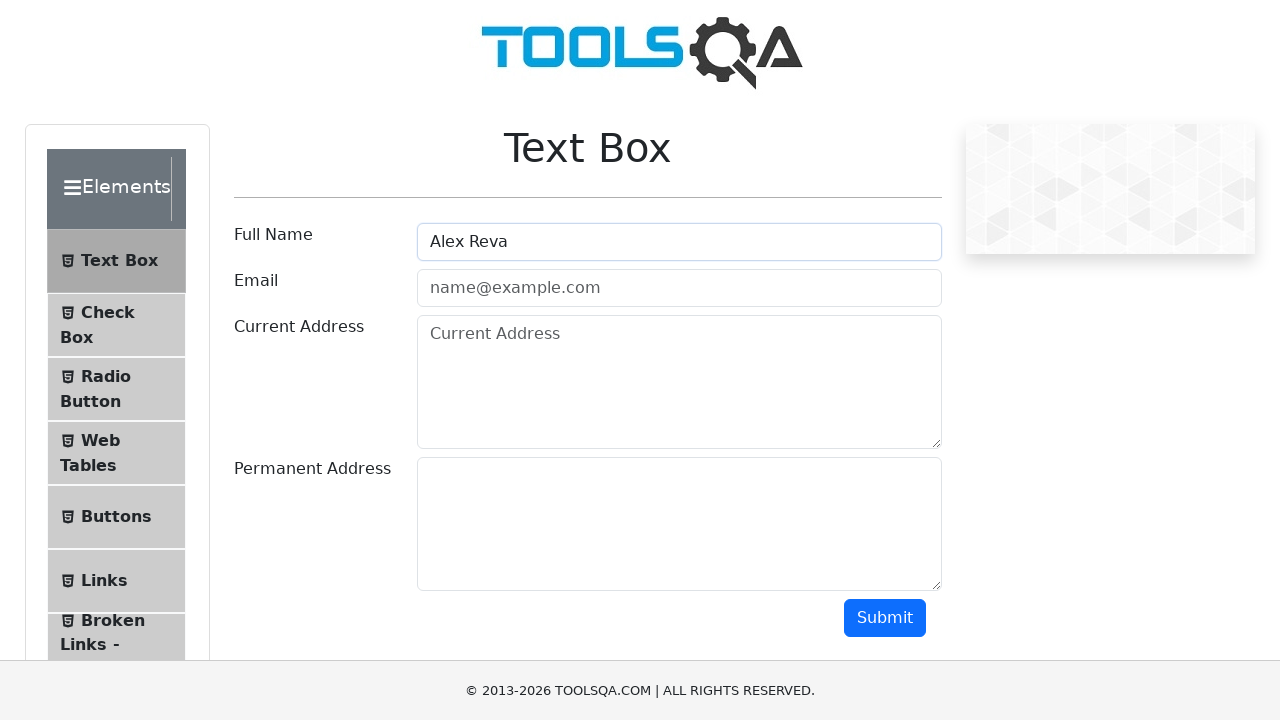

Filled email field with 'areva23@gmail.com' on input#userEmail
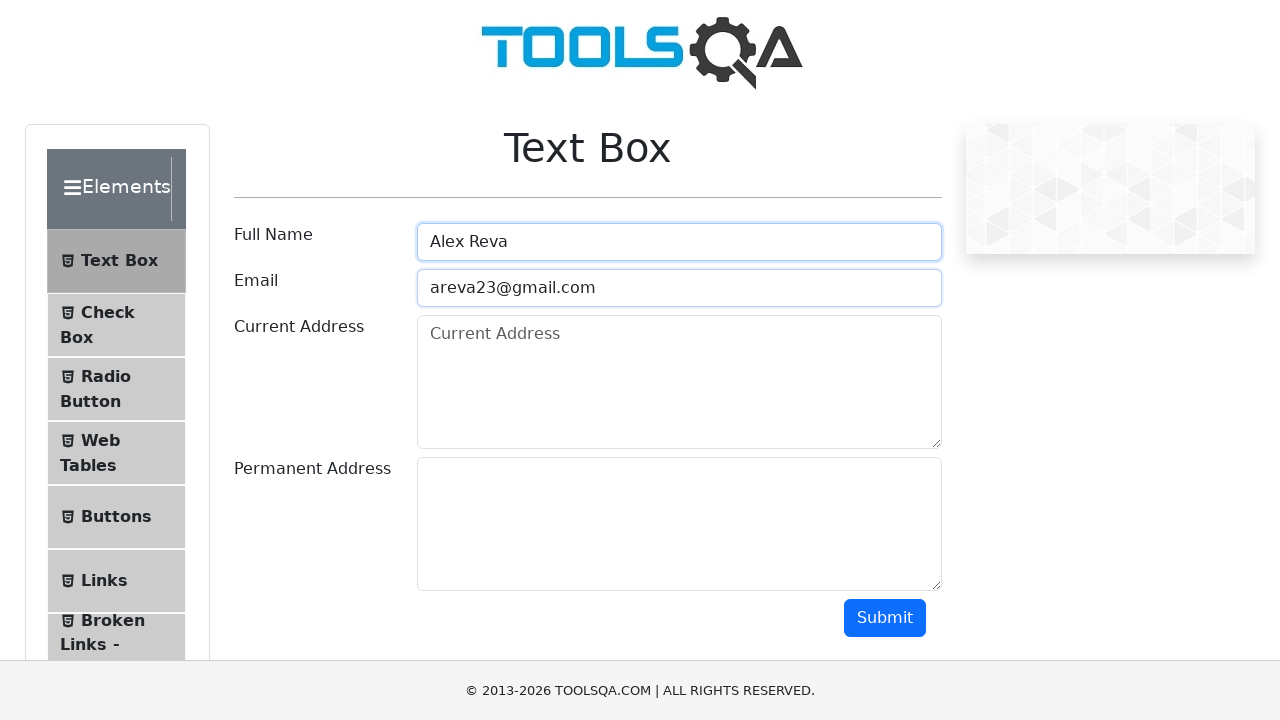

Filled current address field with '8745 Palm Breeze' on textarea#currentAddress
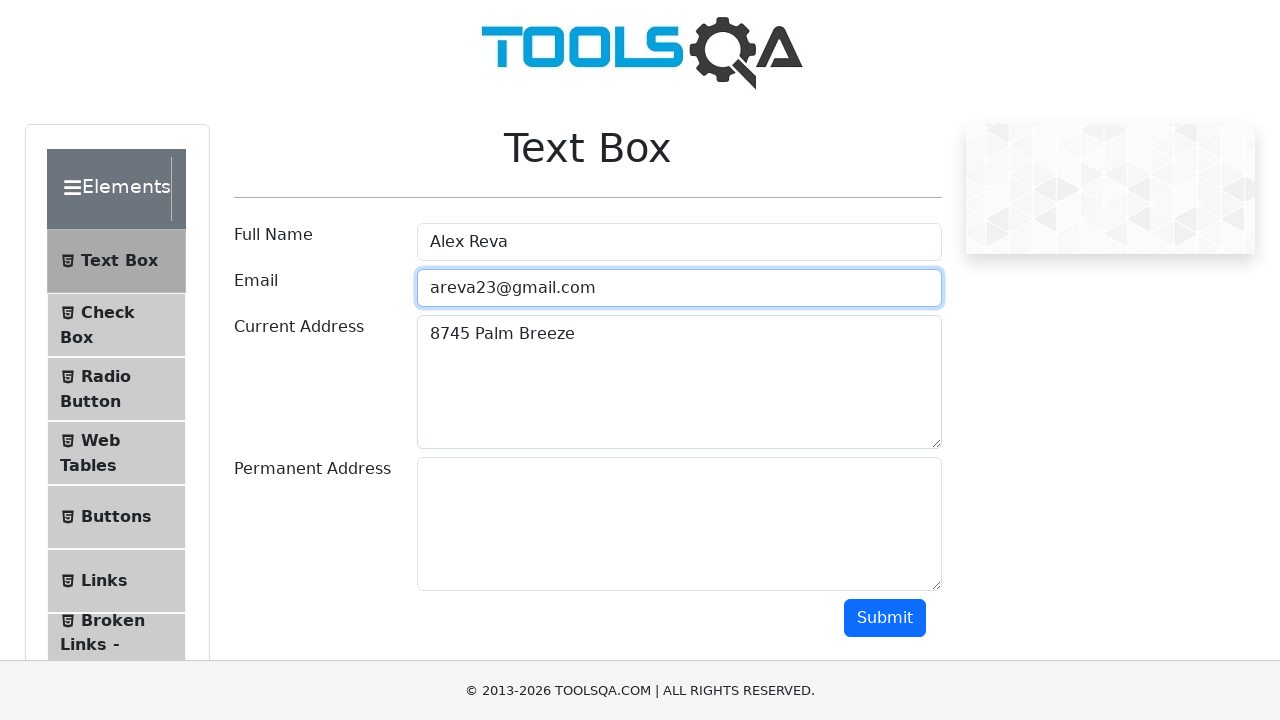

Filled permanent address field with '83763473645 Palm Breeze' on textarea#permanentAddress
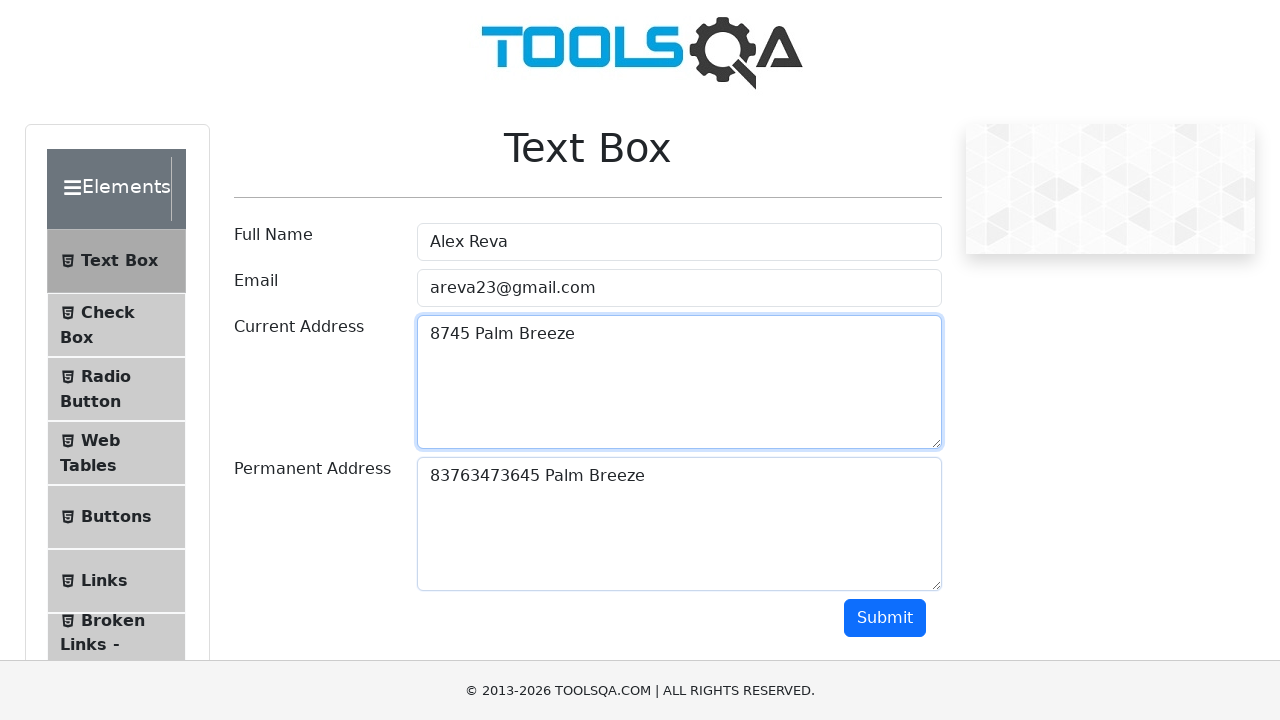

Clicked submit button to submit form at (885, 618) on button#submit
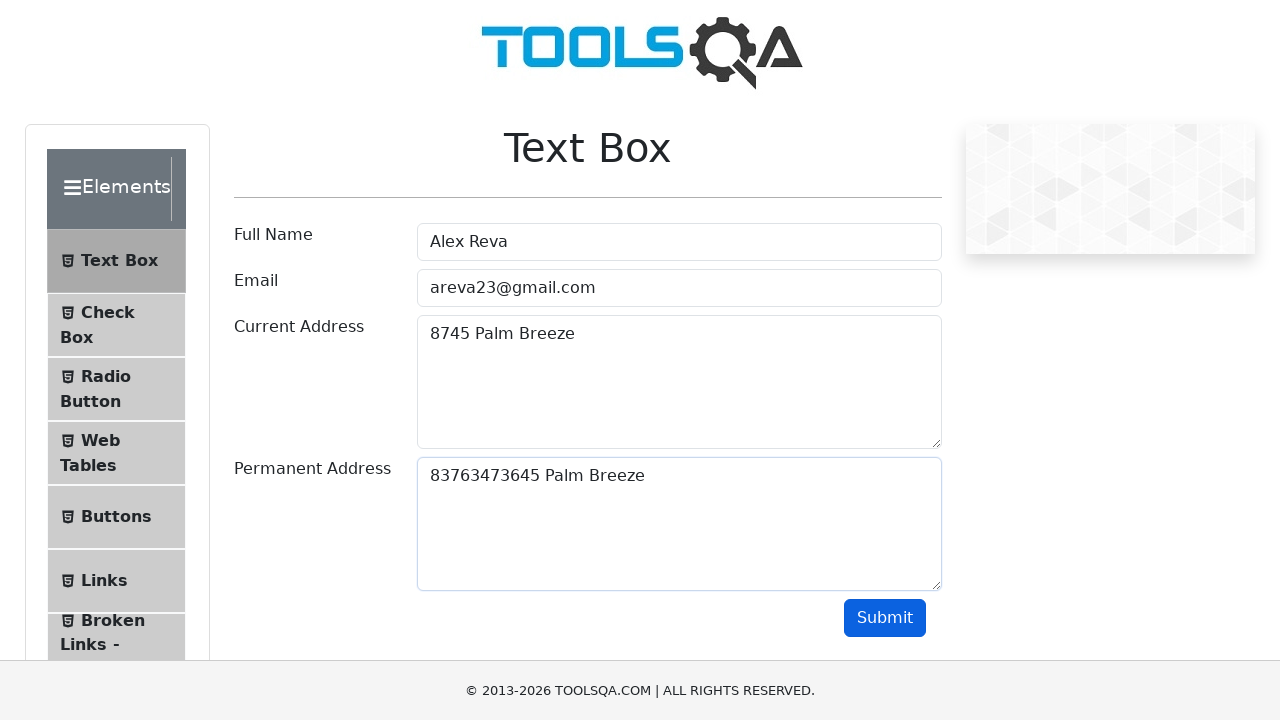

Form submission results loaded successfully
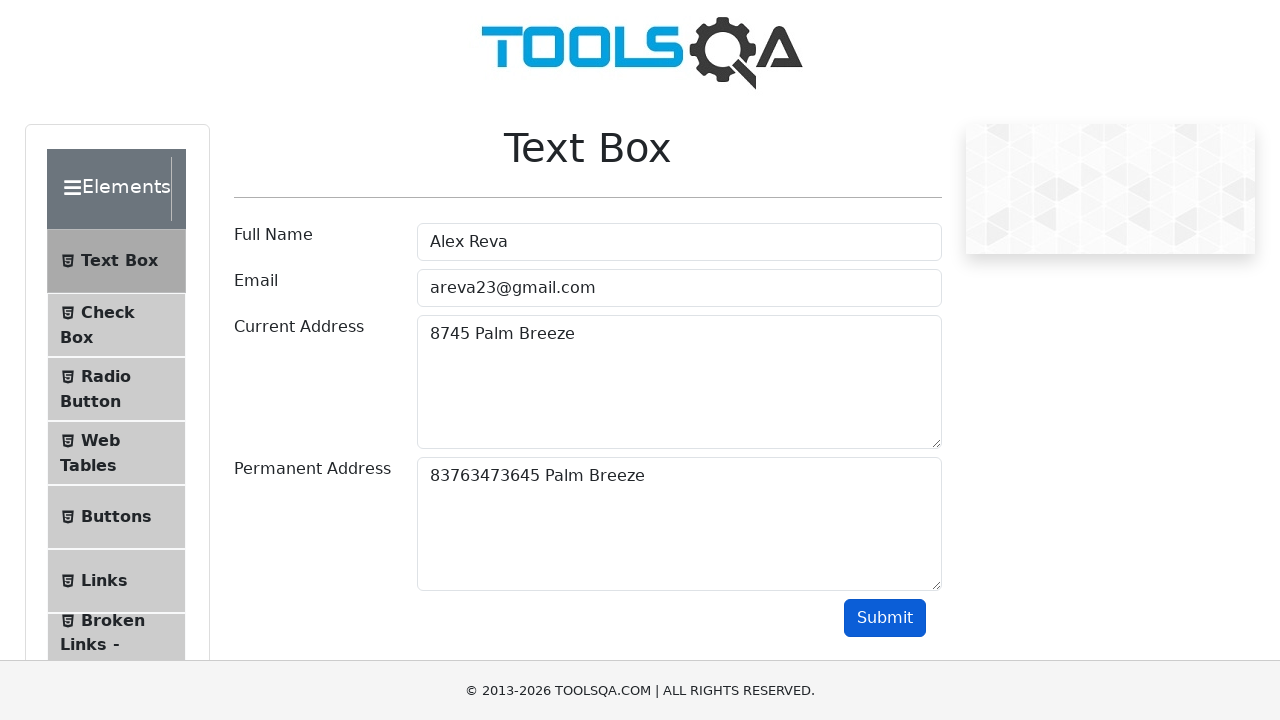

Located name result element
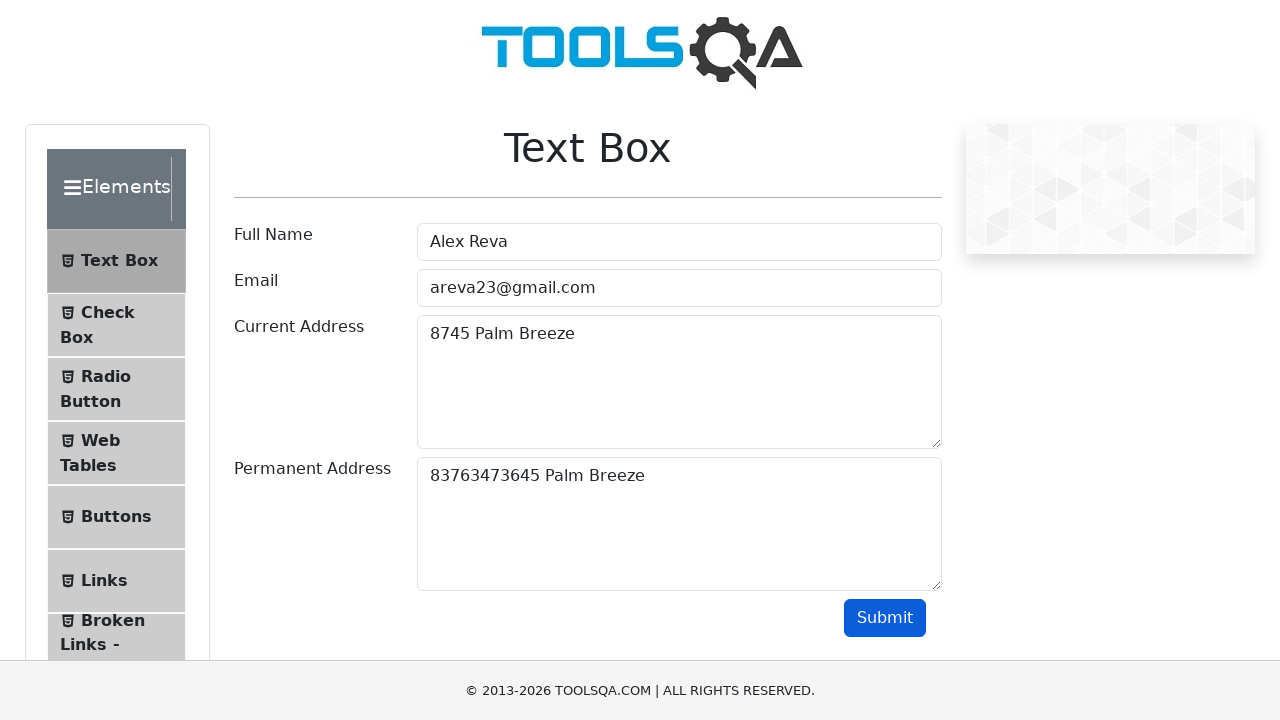

Located email result element
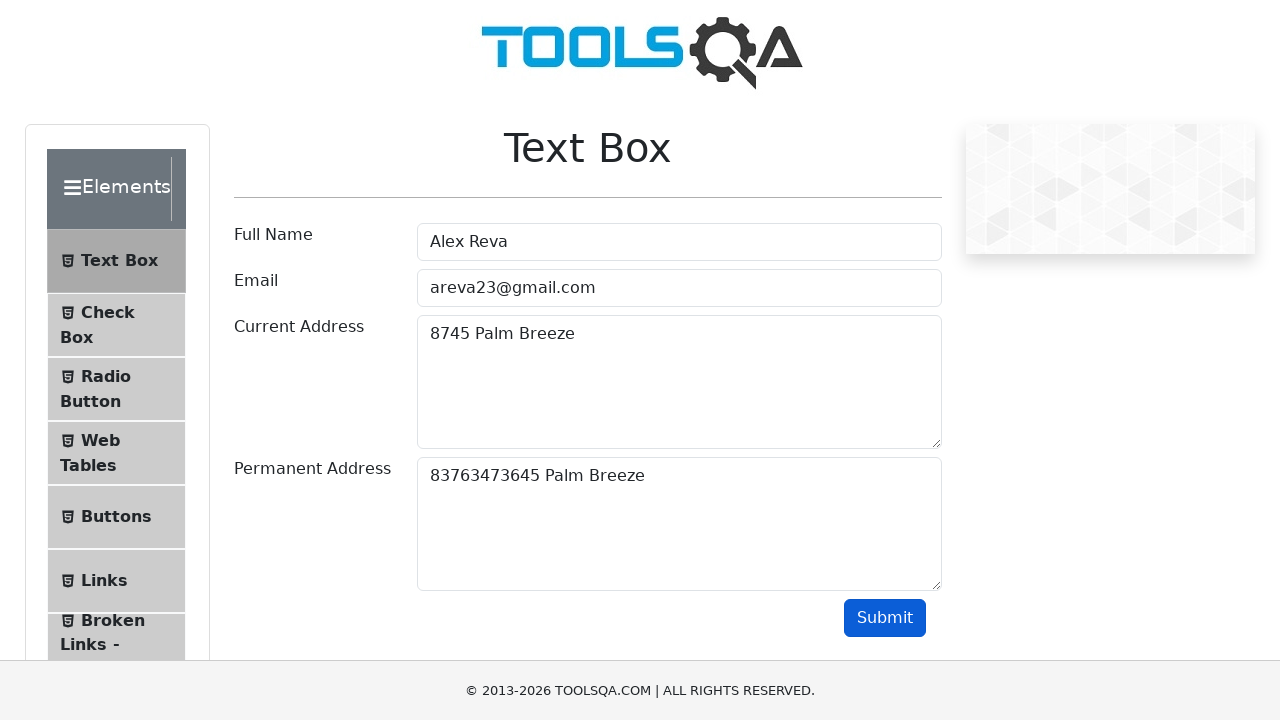

Located current address result element
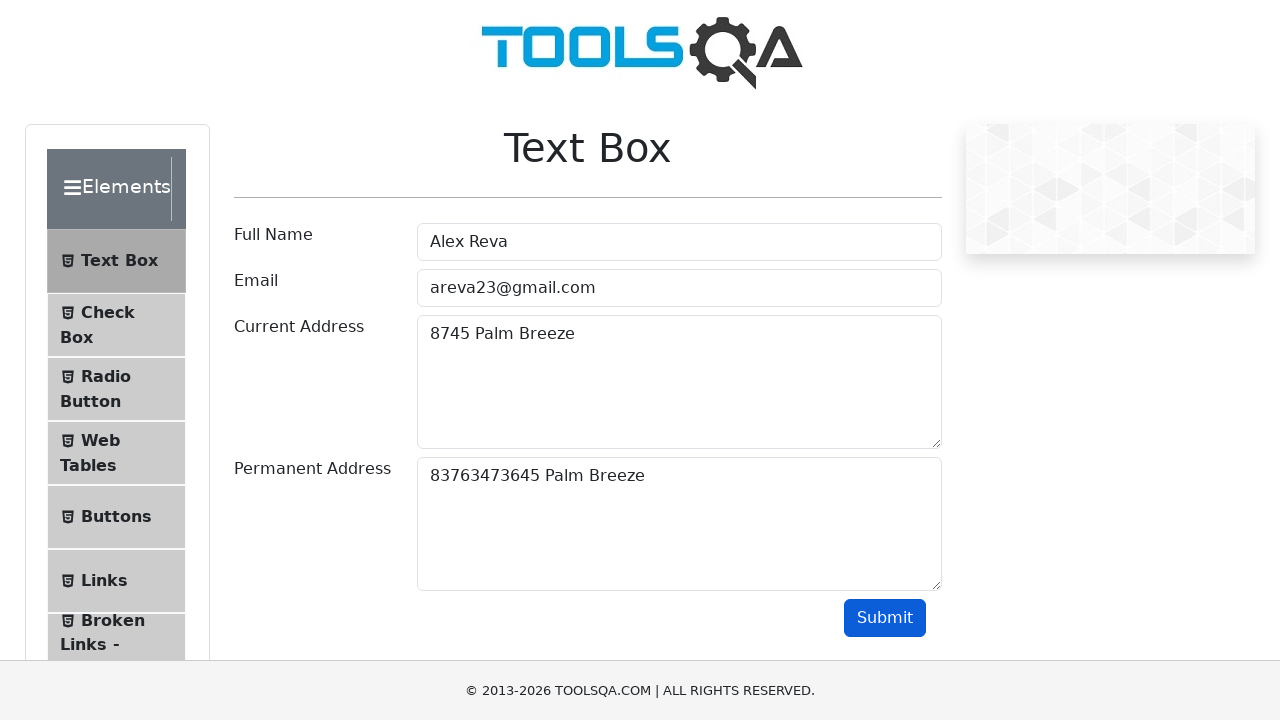

Located permanent address result element
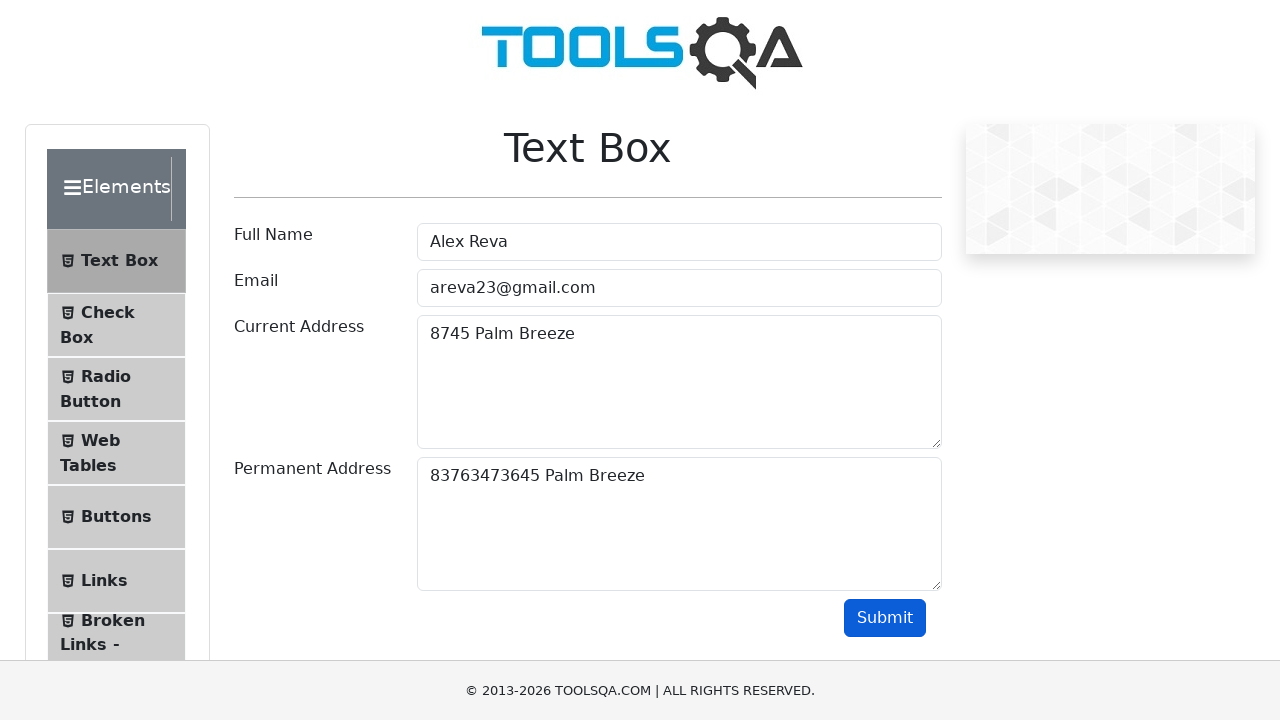

Verified name 'Alex Reva' is displayed in results
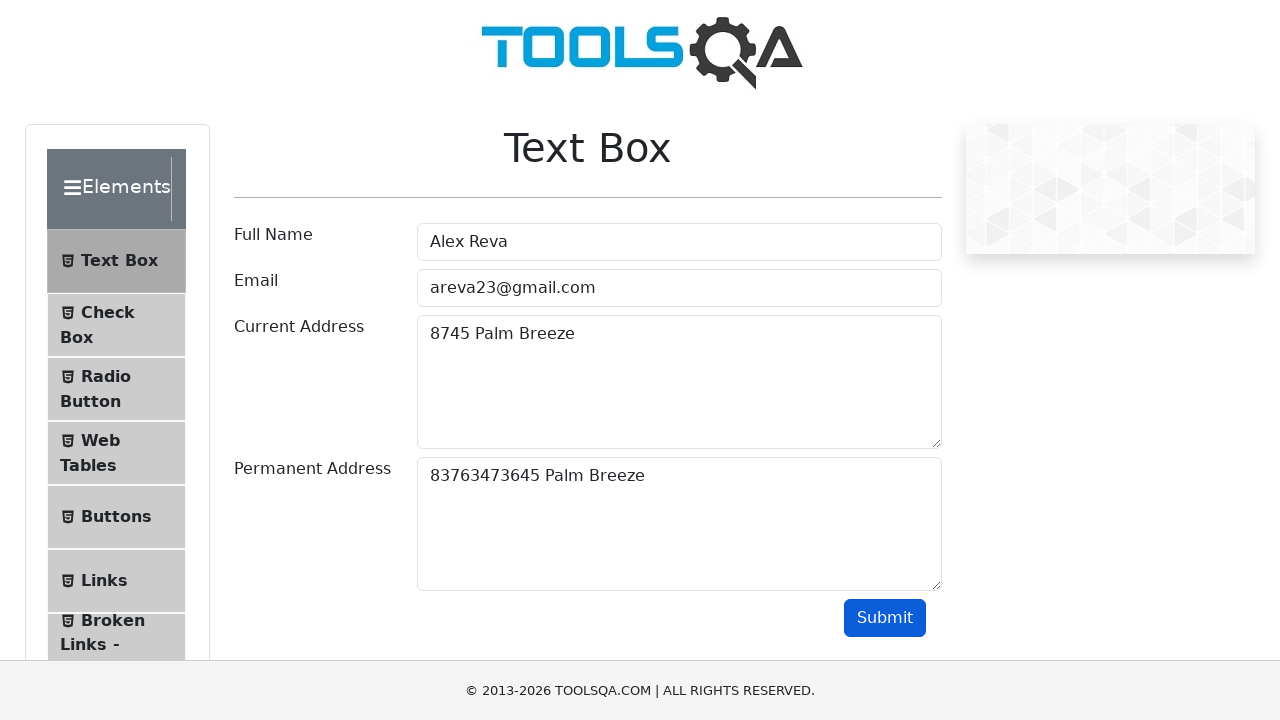

Verified email 'areva23@gmail.com' is displayed in results
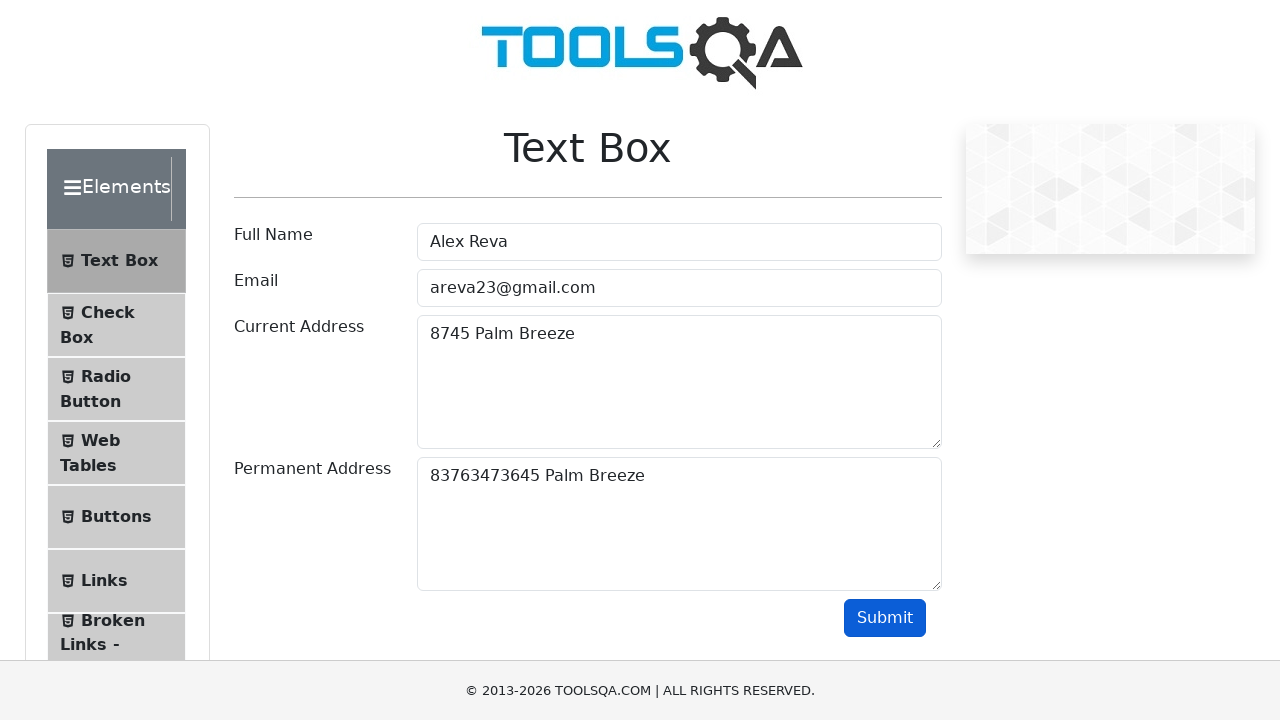

Verified current address '8745 Palm Breeze' is displayed in results
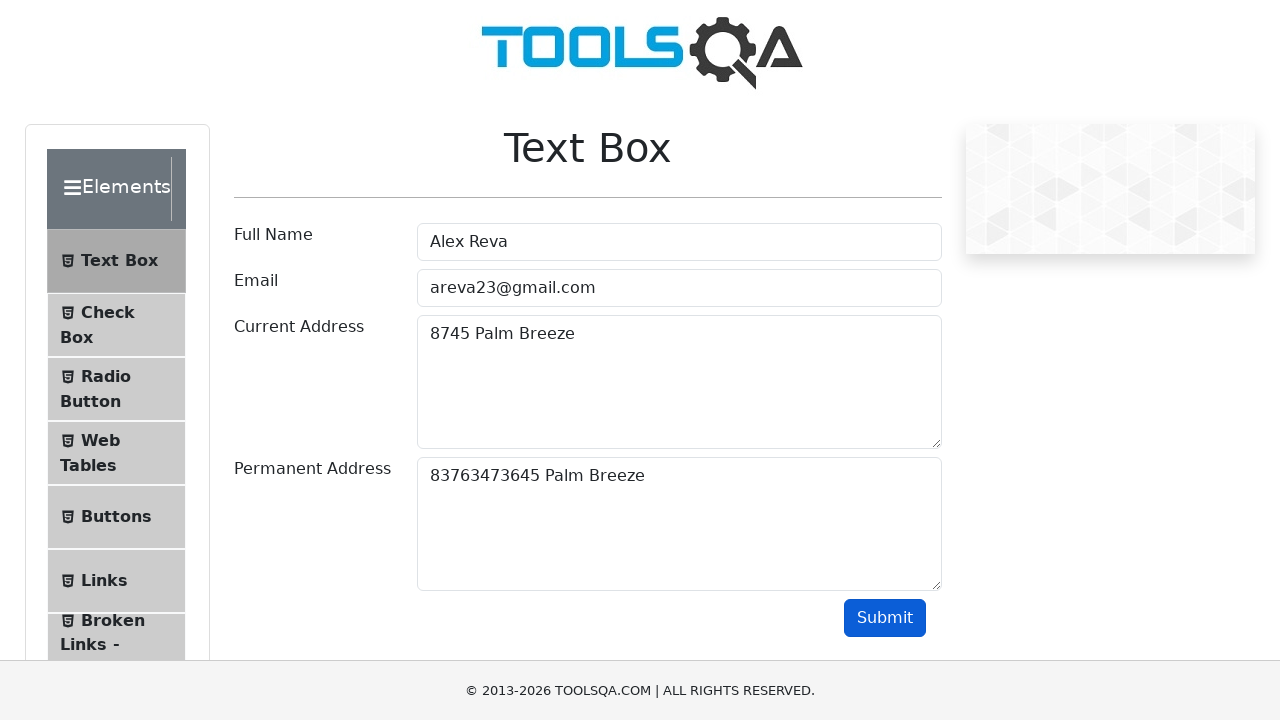

Verified permanent address '83763473645 Palm Breeze' is displayed in results
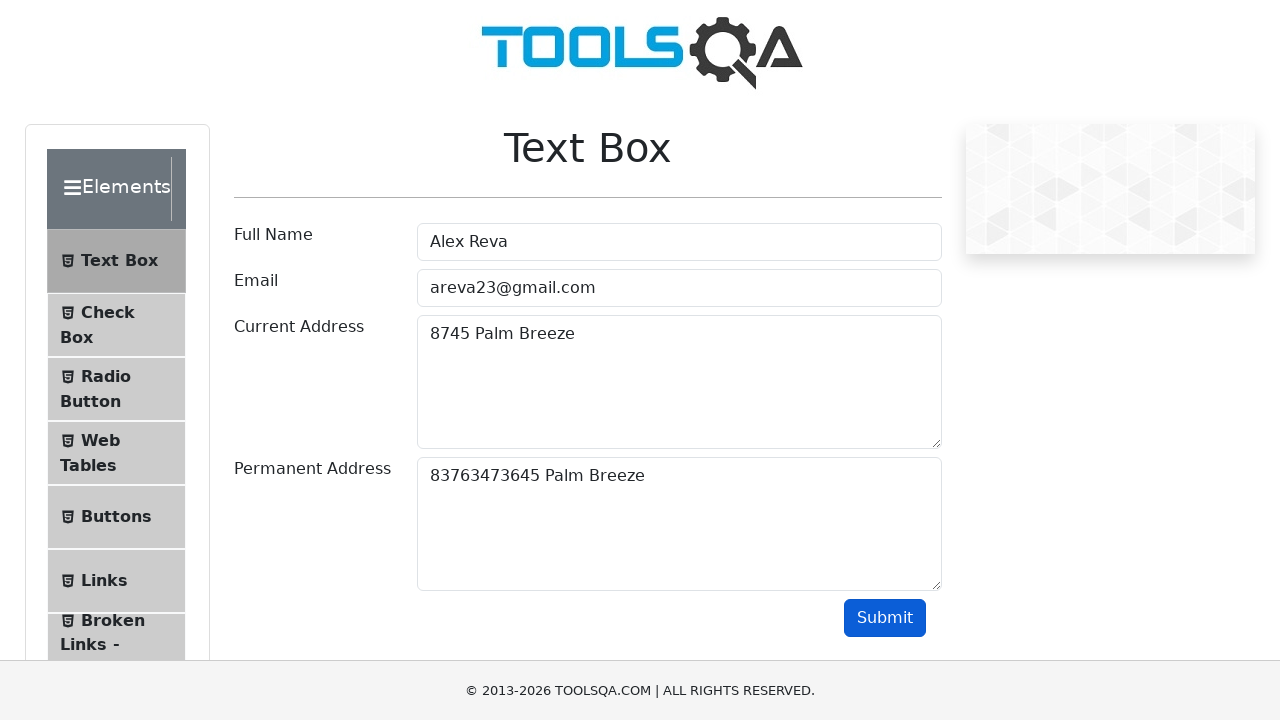

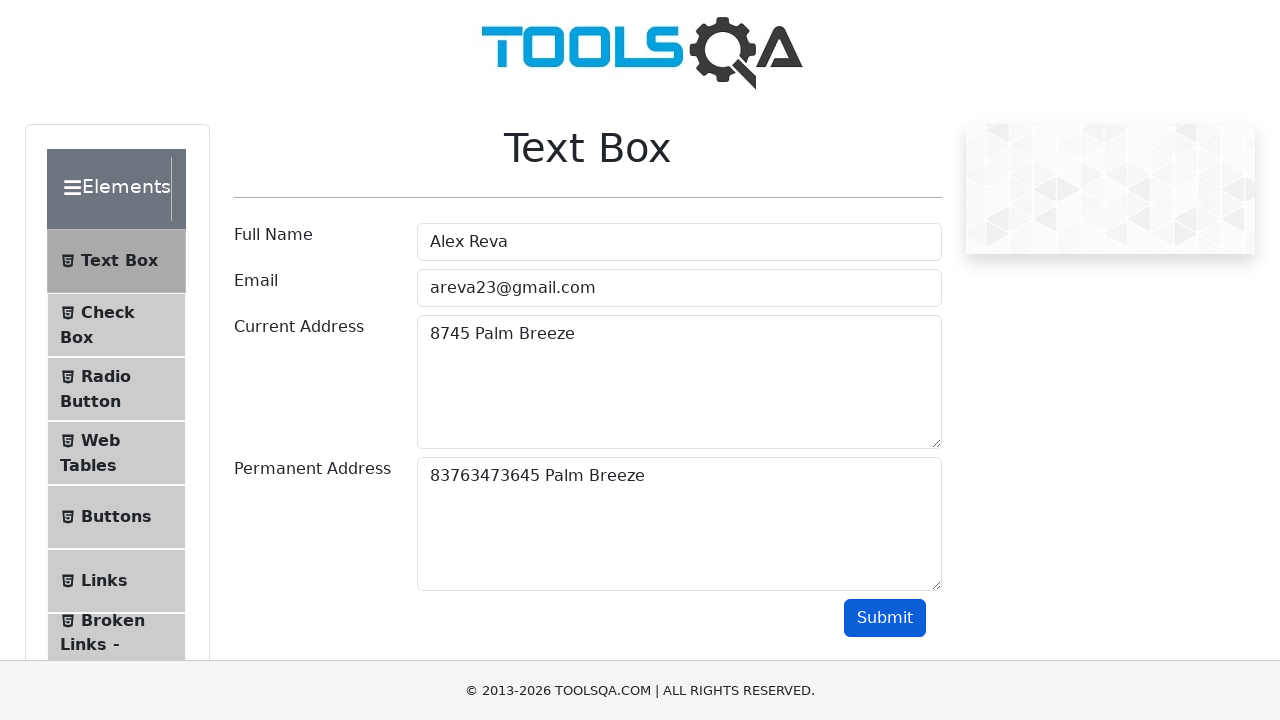